Tests that clicking the Top Lists link in the footer redirects to the top list page

Starting URL: https://www.99-bottles-of-beer.net/

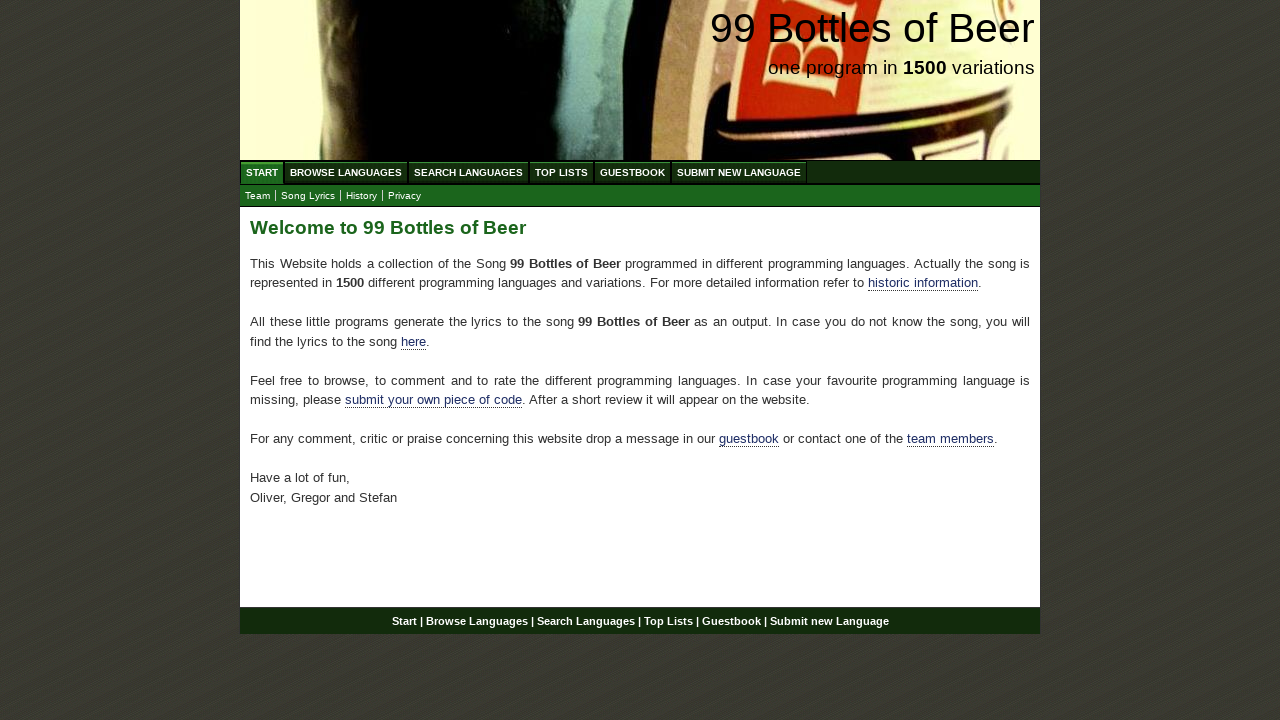

Clicked Top Lists link in the footer at (668, 621) on xpath=//div[@id='footer']/p/a[@href='/toplist.html']
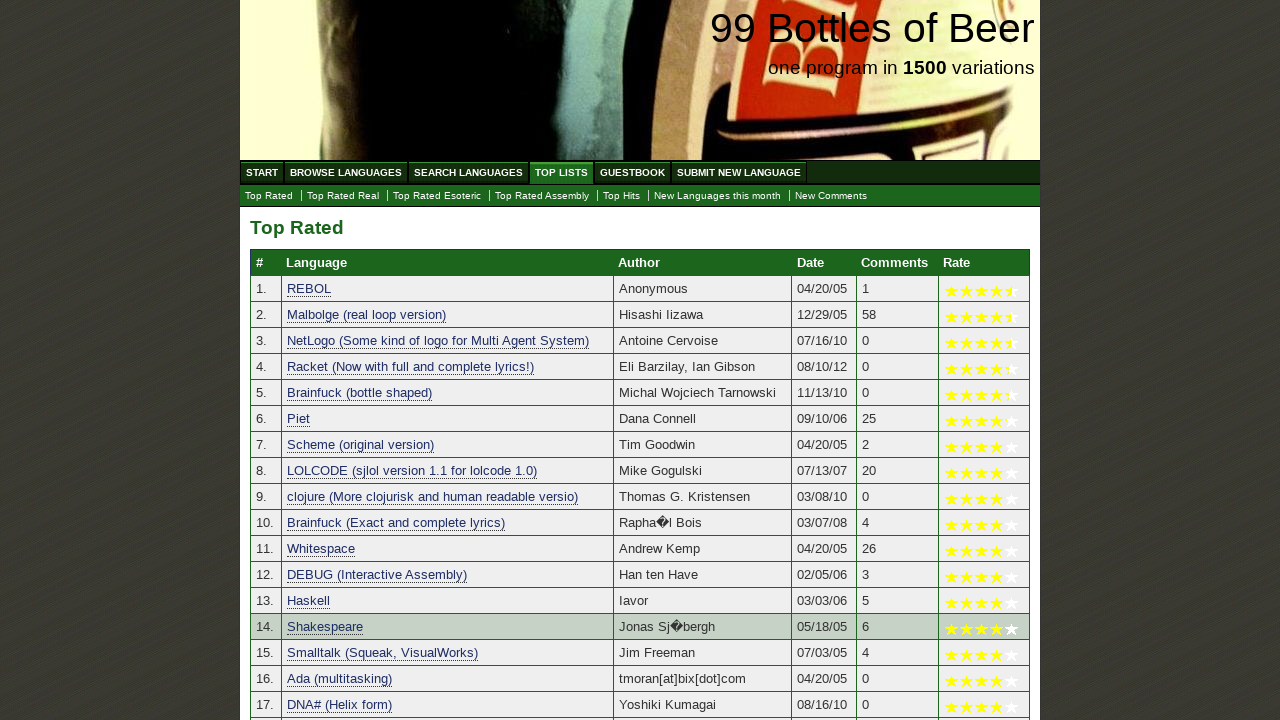

Navigated to the Top Lists page
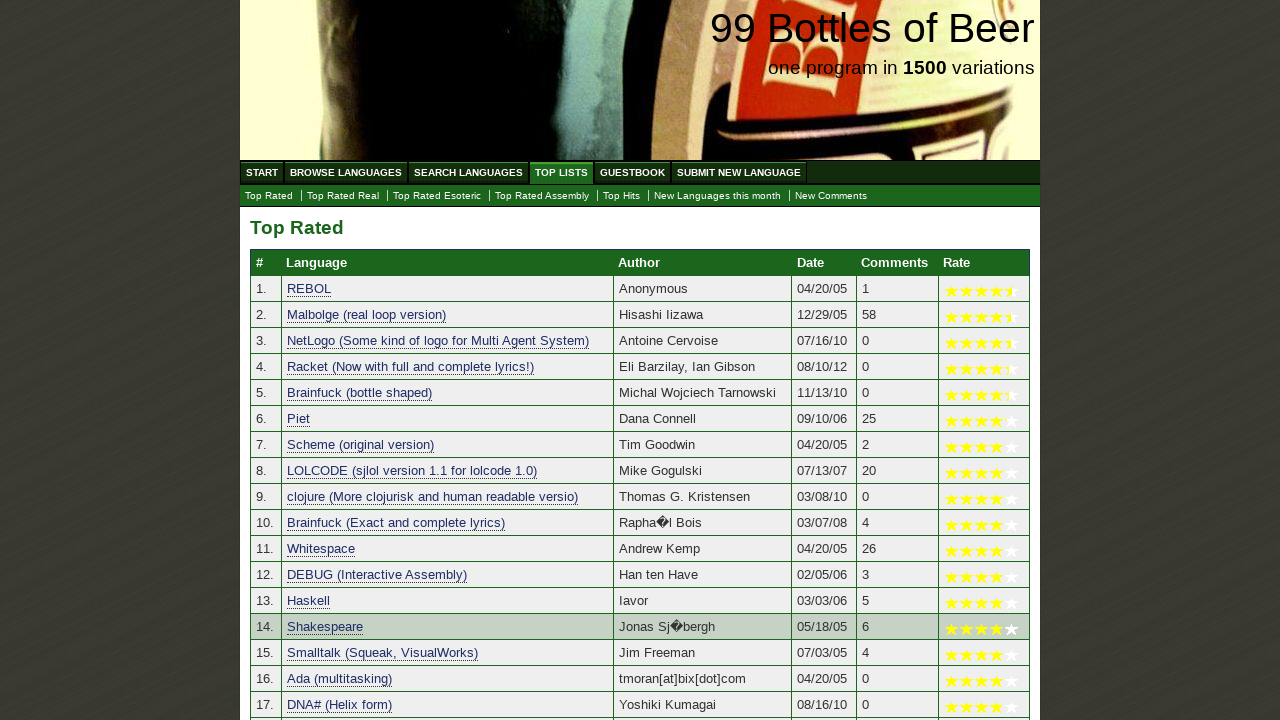

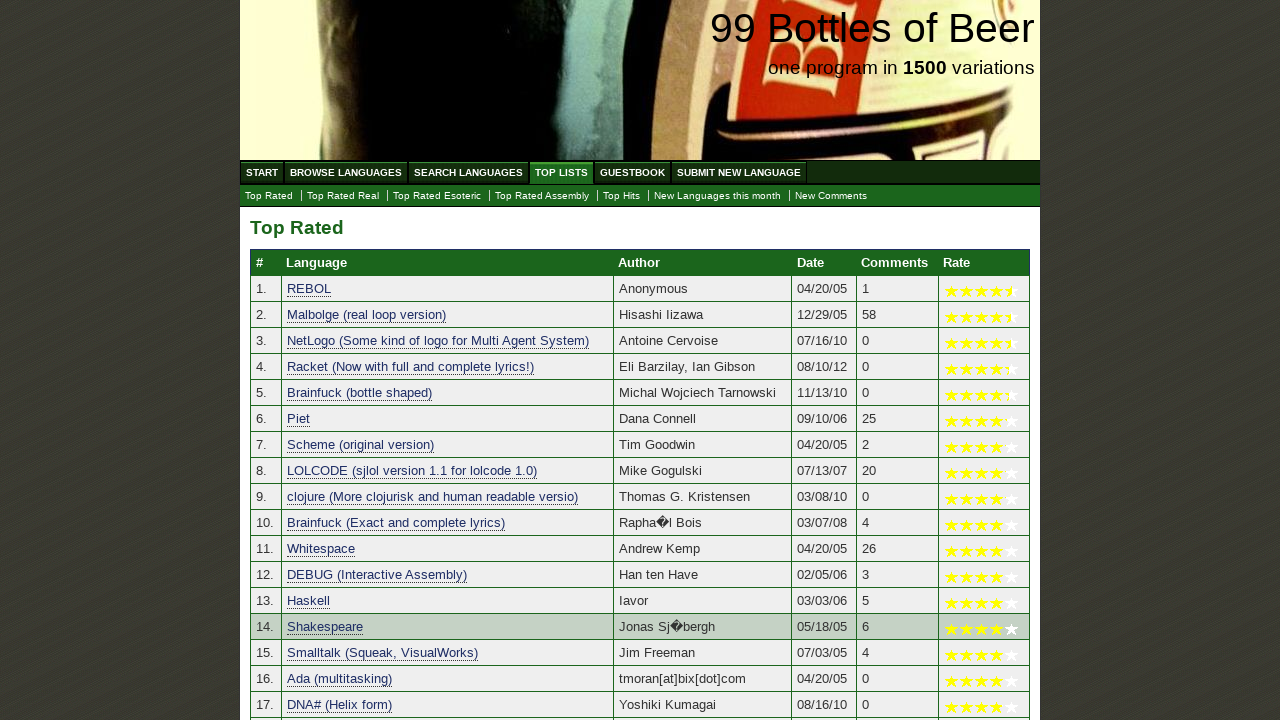